Tests that filling the email field on the forgot password page does not persist data to localStorage.

Starting URL: https://app.floworx-iq.com/forgot-password

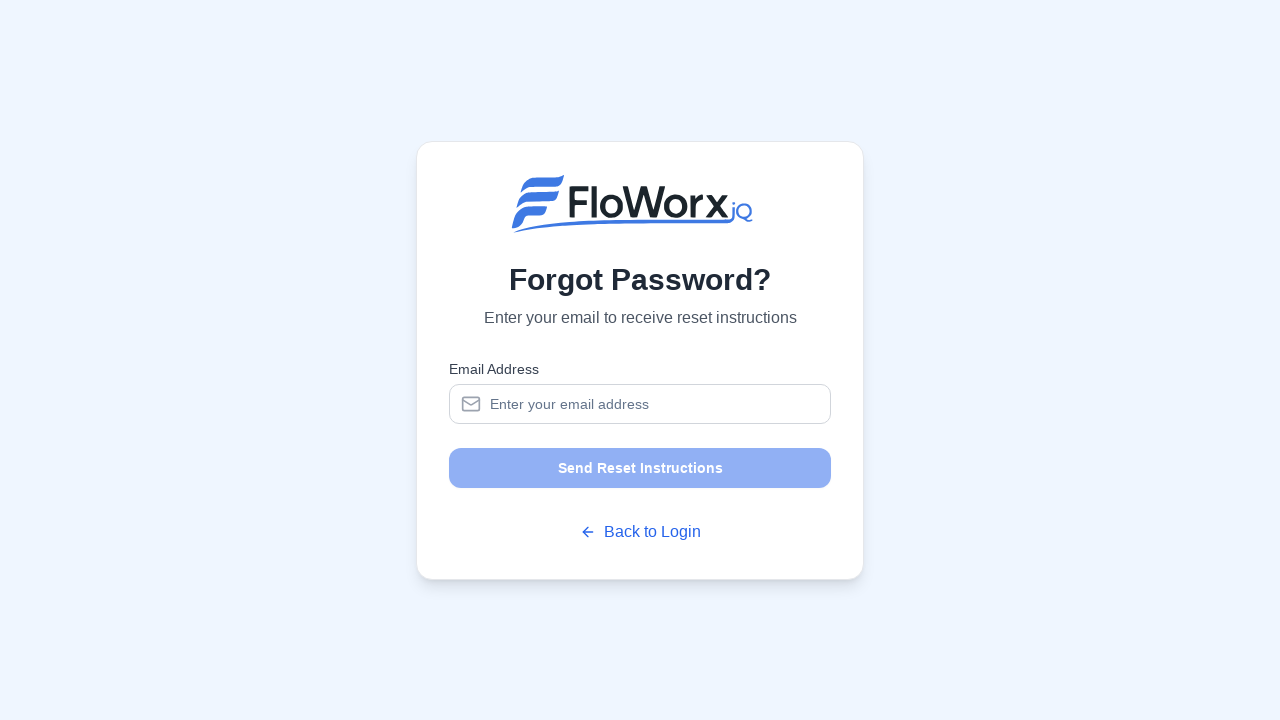

Cleared localStorage and sessionStorage
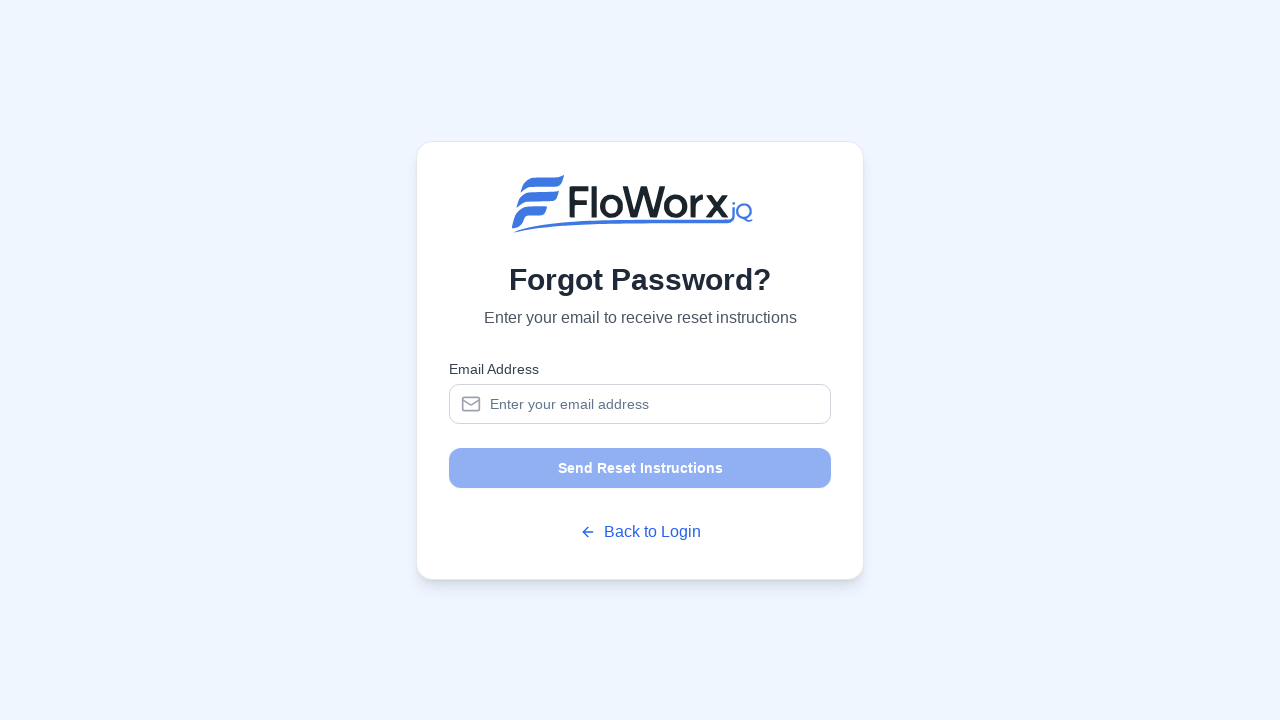

Waited for page to reach networkidle state
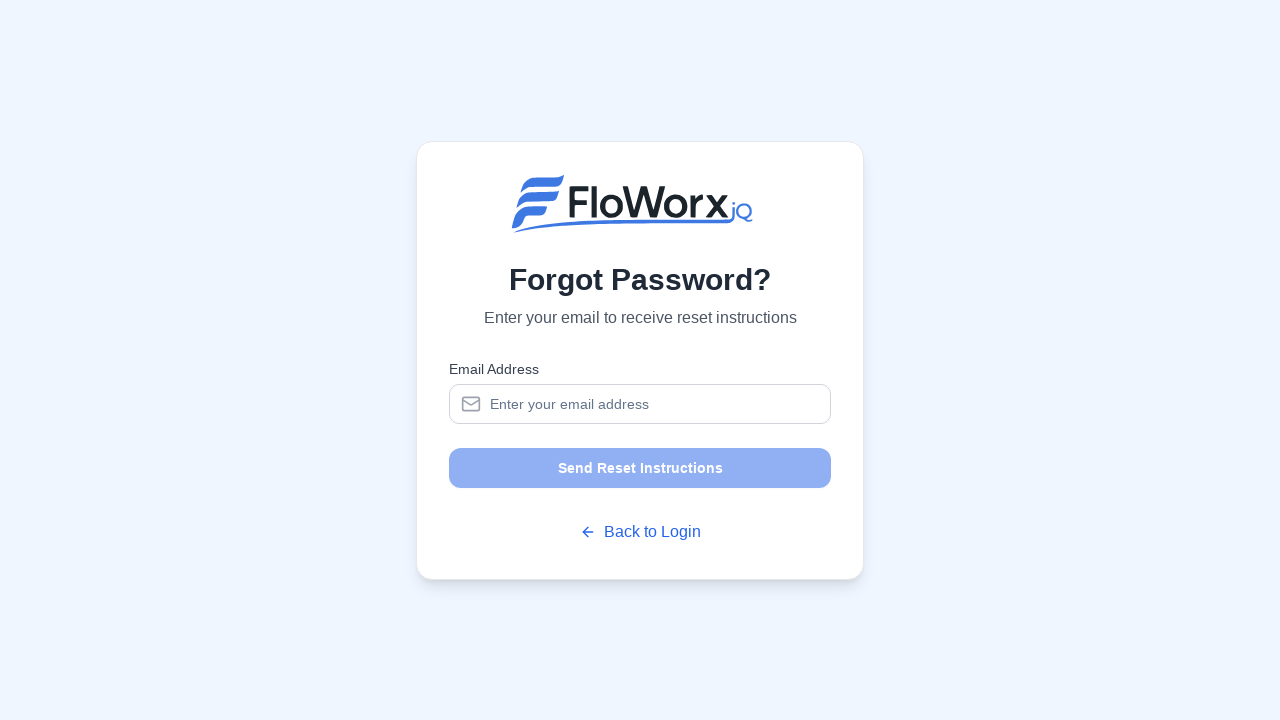

Filled email field with 'security-test@example.com' on input[type="email"] >> nth=0
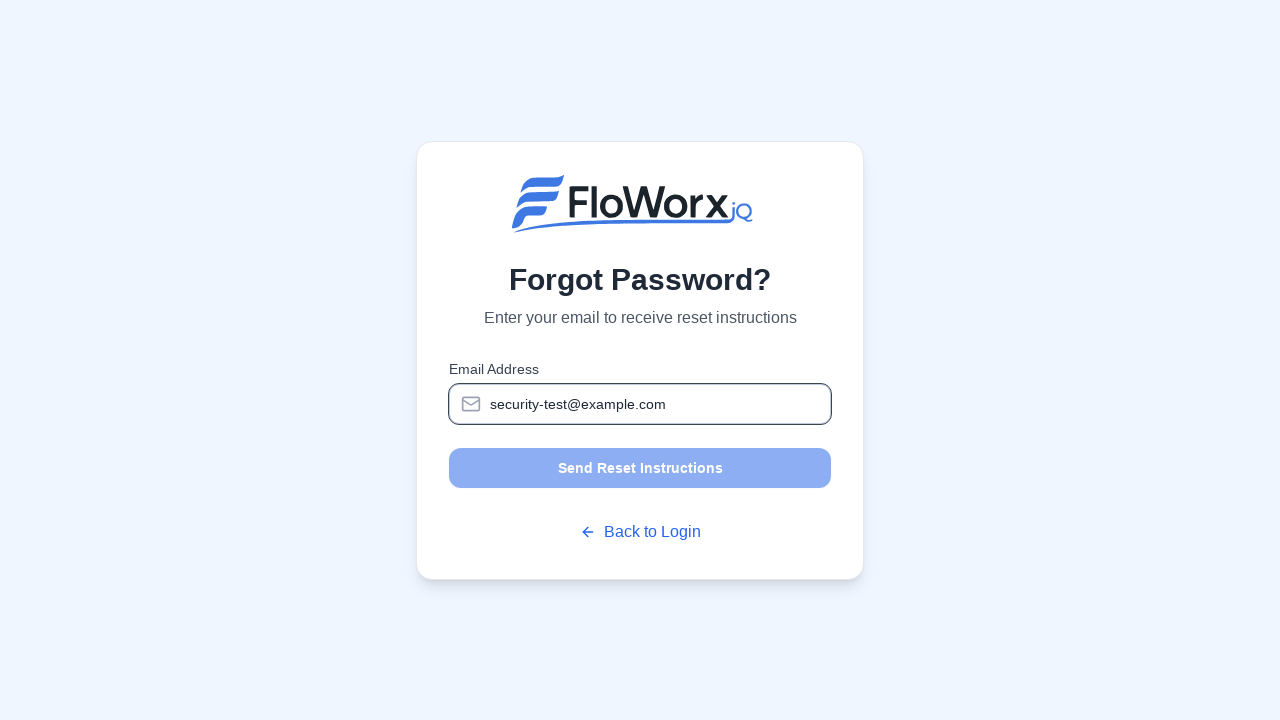

Waited 1000ms for potential auto-save behavior
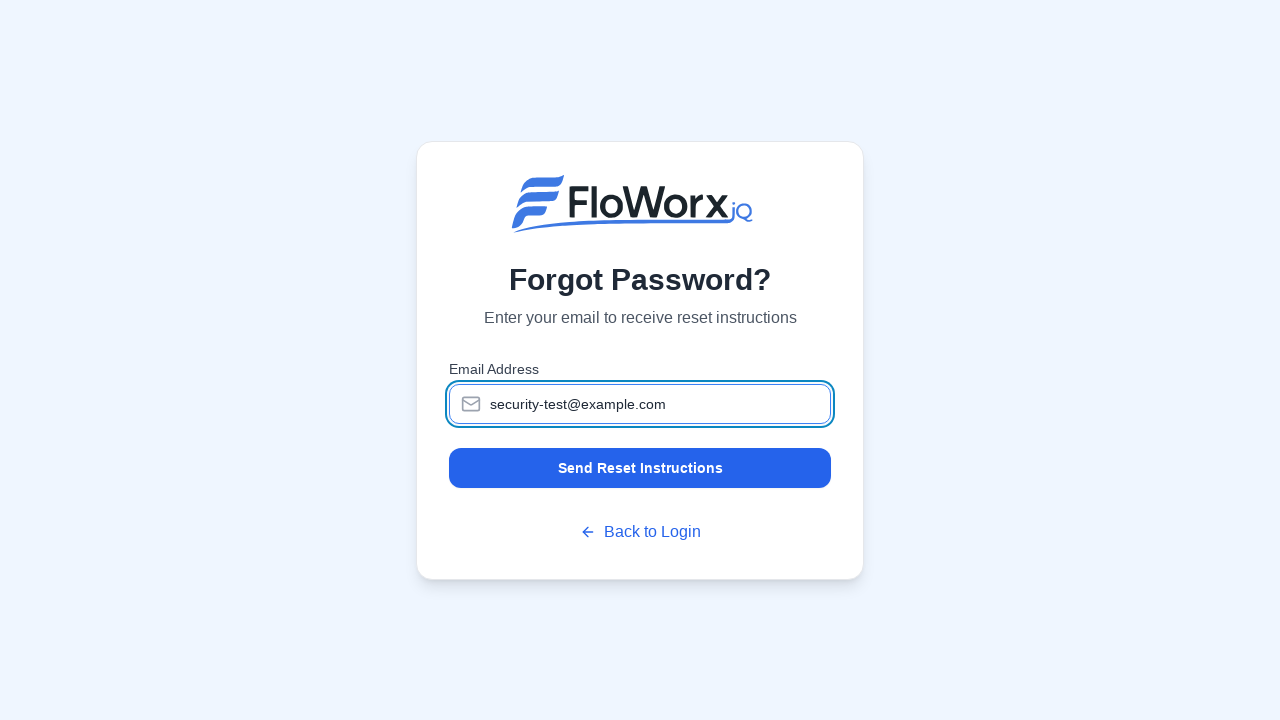

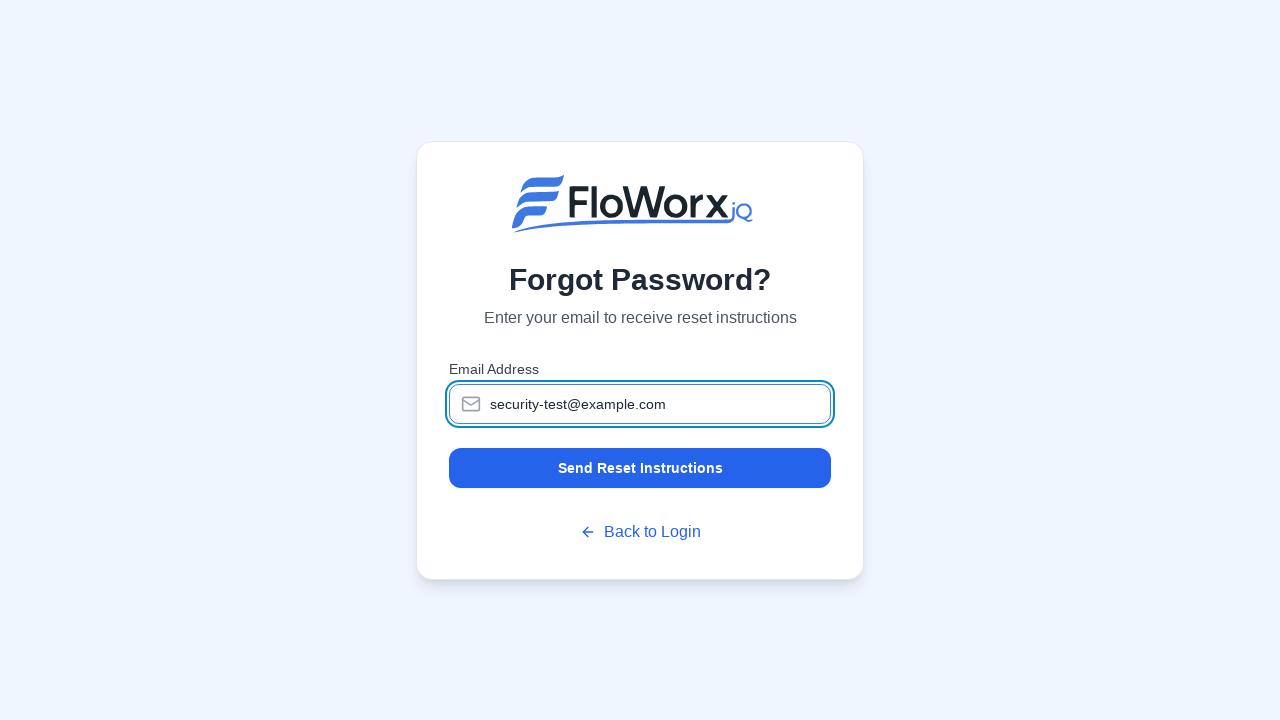